Navigates to the Mongolian weather service website and verifies that key weather information elements (temperature, wind speed, humidity, and last updated time) are present and visible on the page.

Starting URL: https://weather.gov.mn

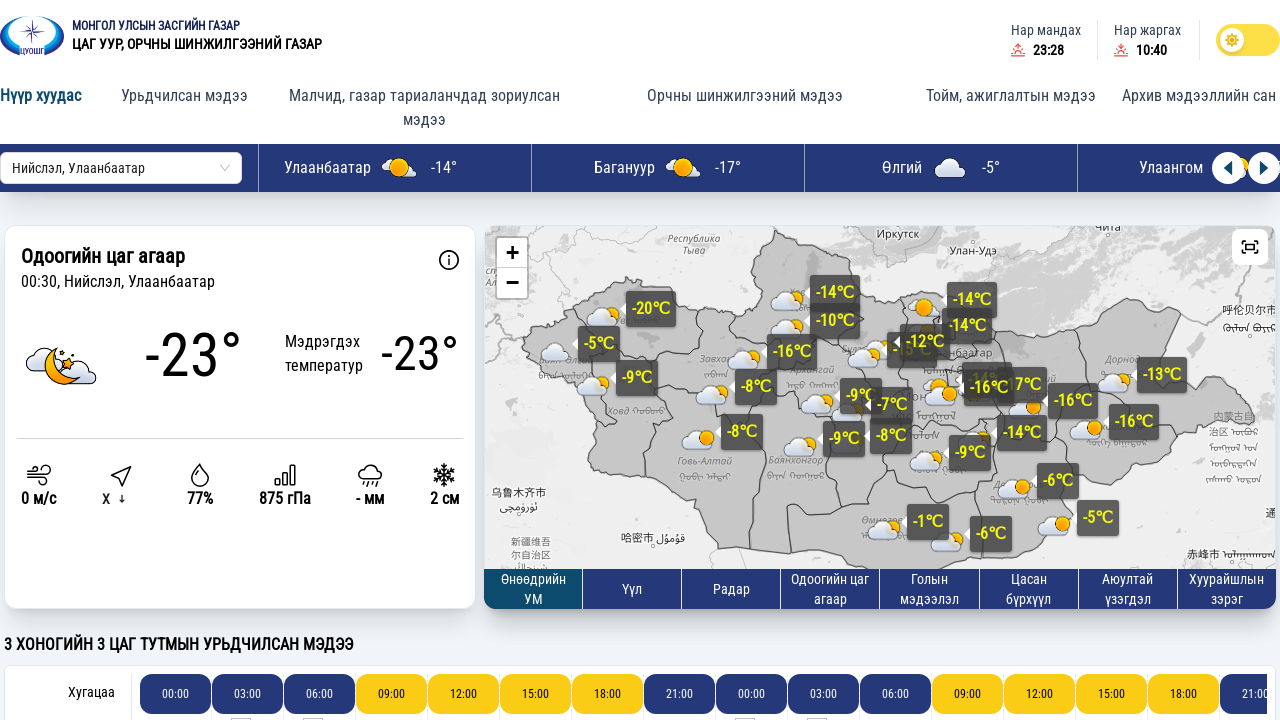

Navigated to Mongolian weather service website
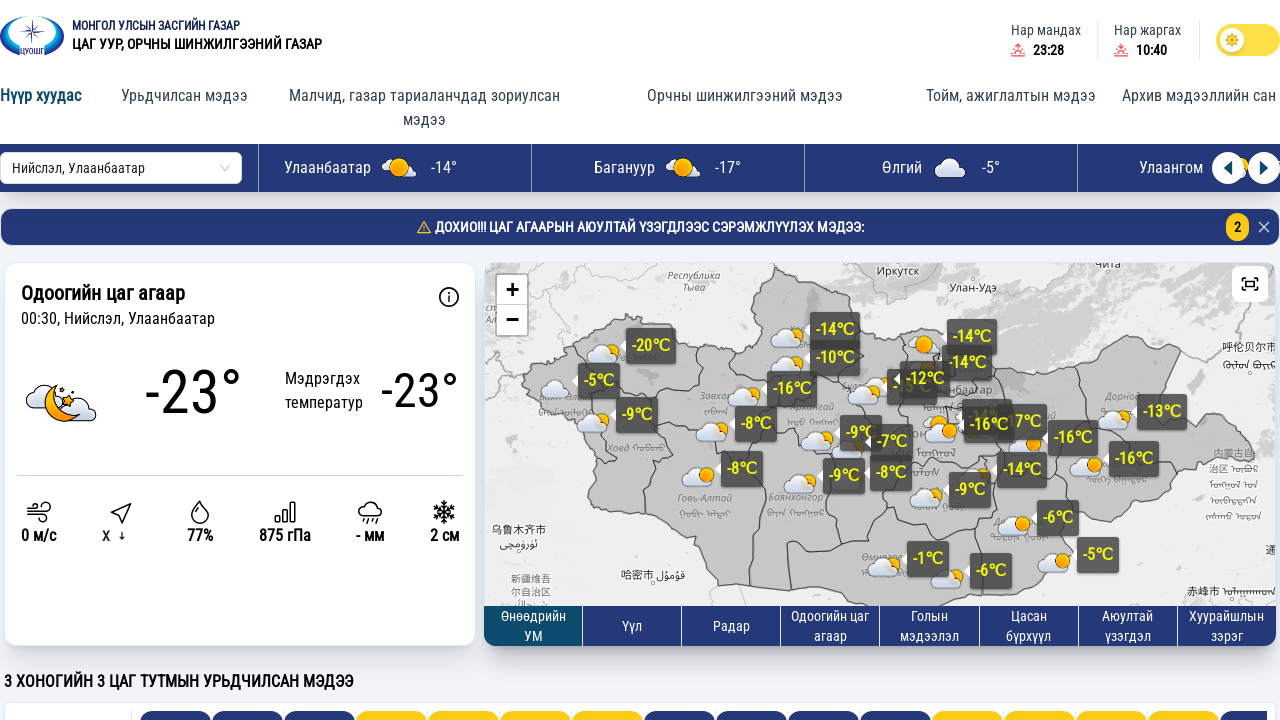

Last updated timestamp element became visible
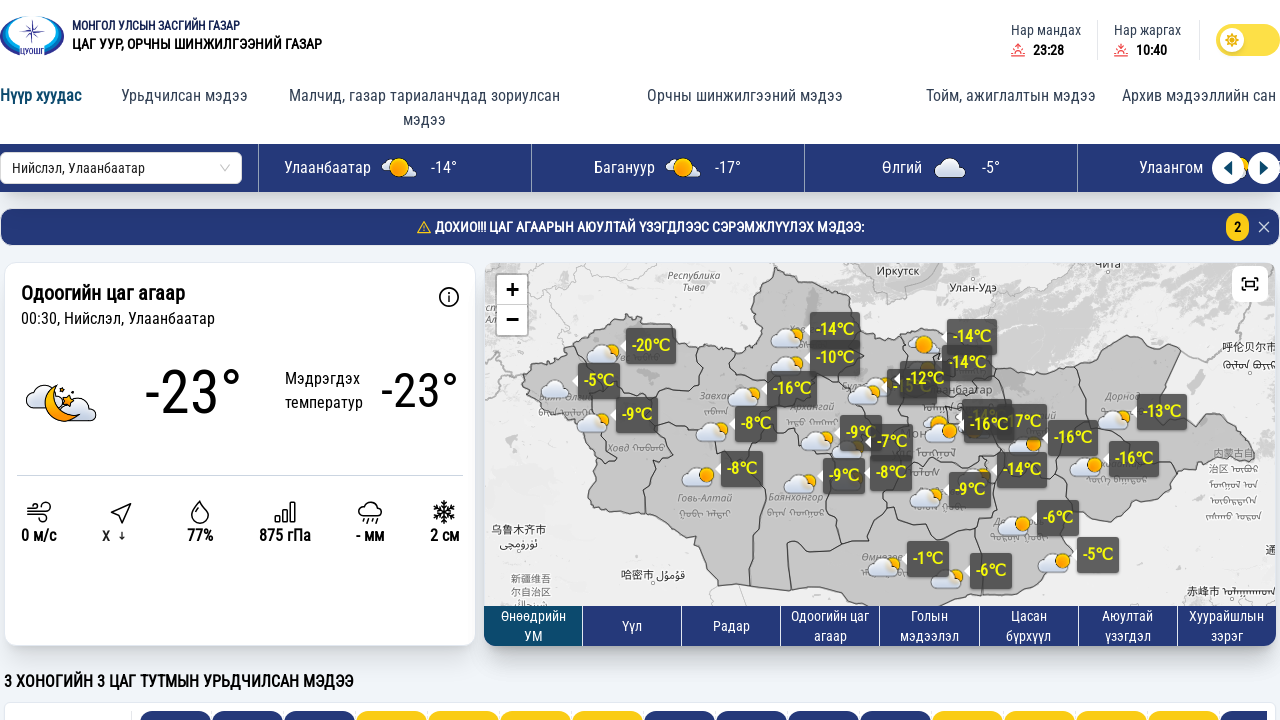

Temperature element became visible
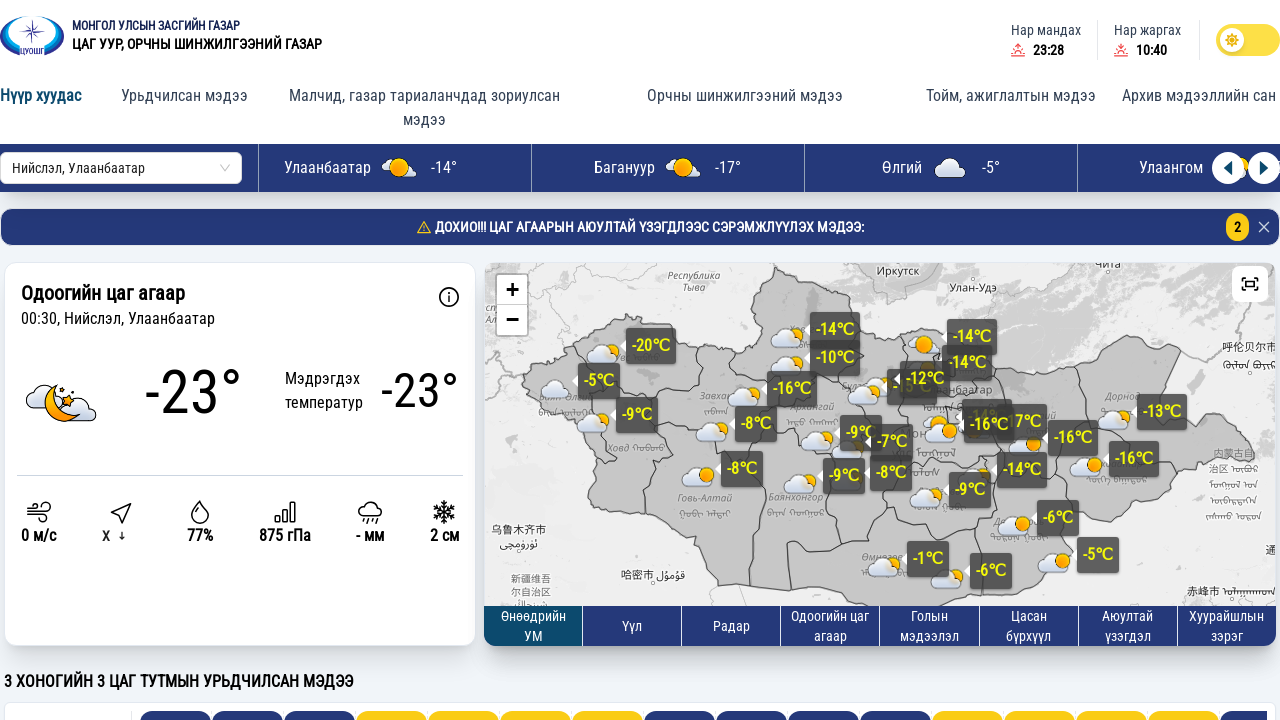

Wind speed element became visible
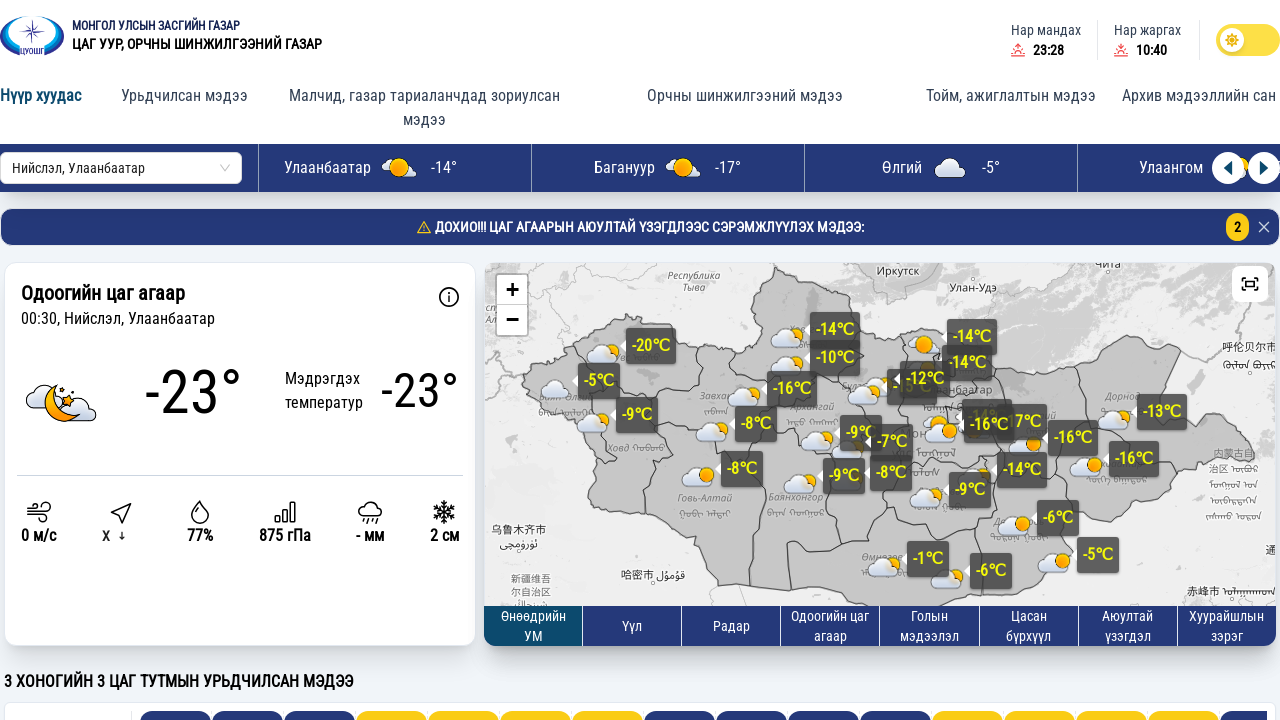

Humidity element became visible
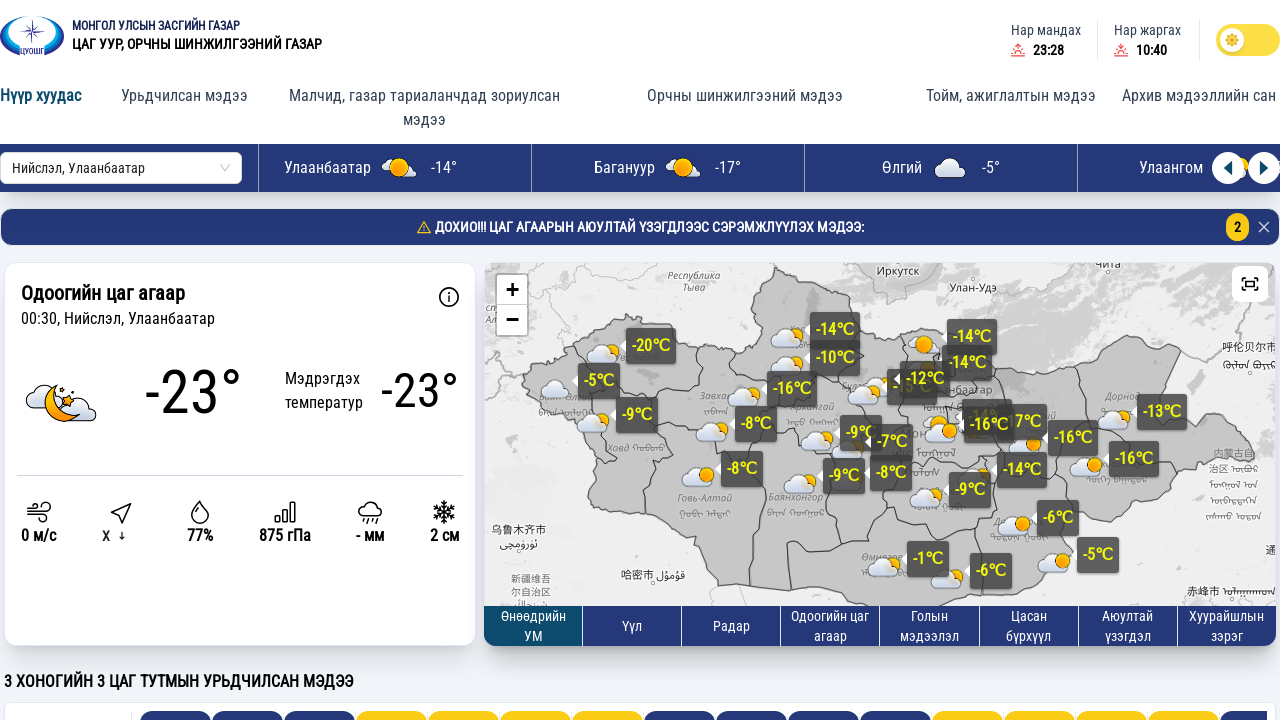

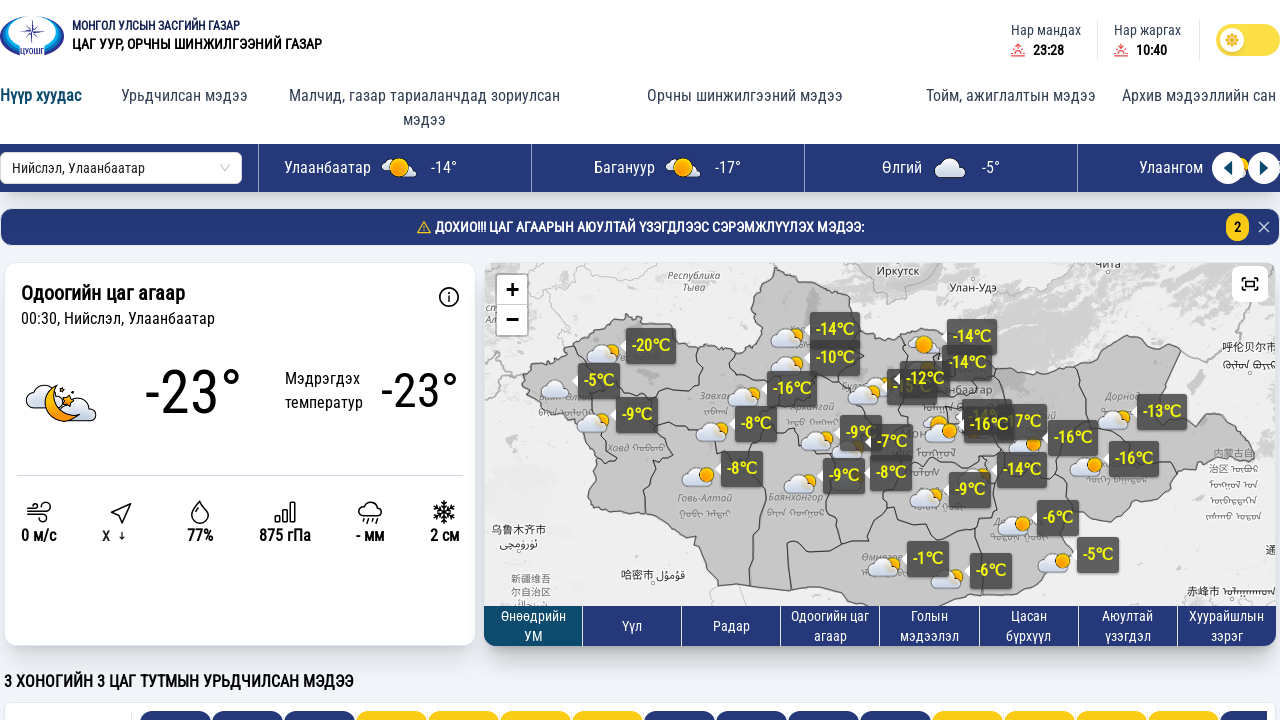